Verifies that the Shopee Vietnam homepage has the correct title

Starting URL: https://shopee.vn/

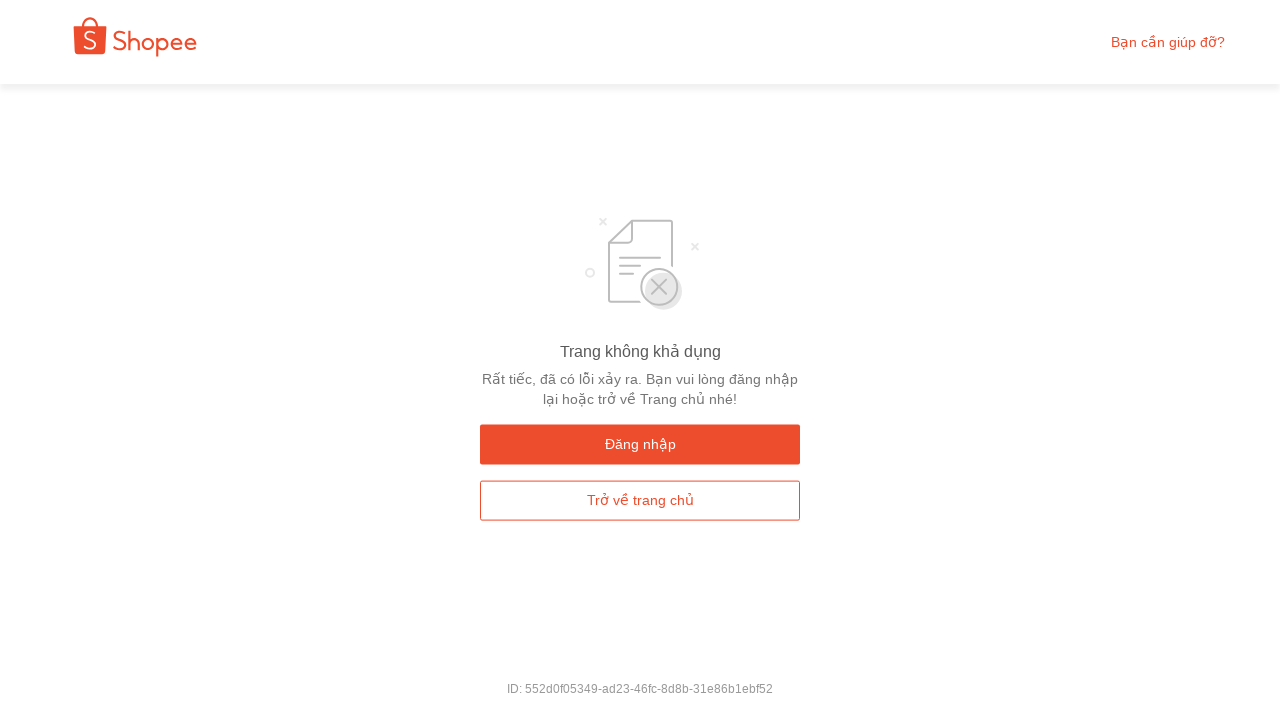

Navigated to Shopee Vietnam homepage
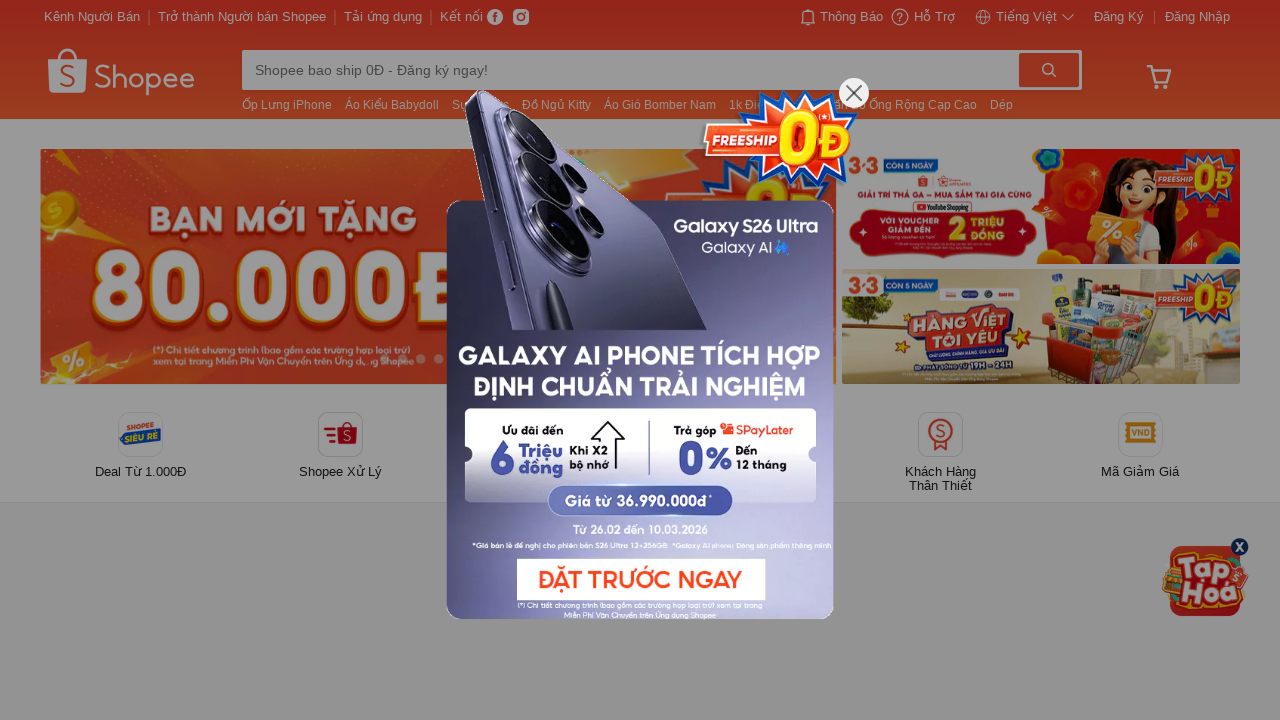

Verified homepage title is correct: 'Shopee Việt Nam | Mua và Bán Trên Ứng Dụng Di Động Hoặc Website'
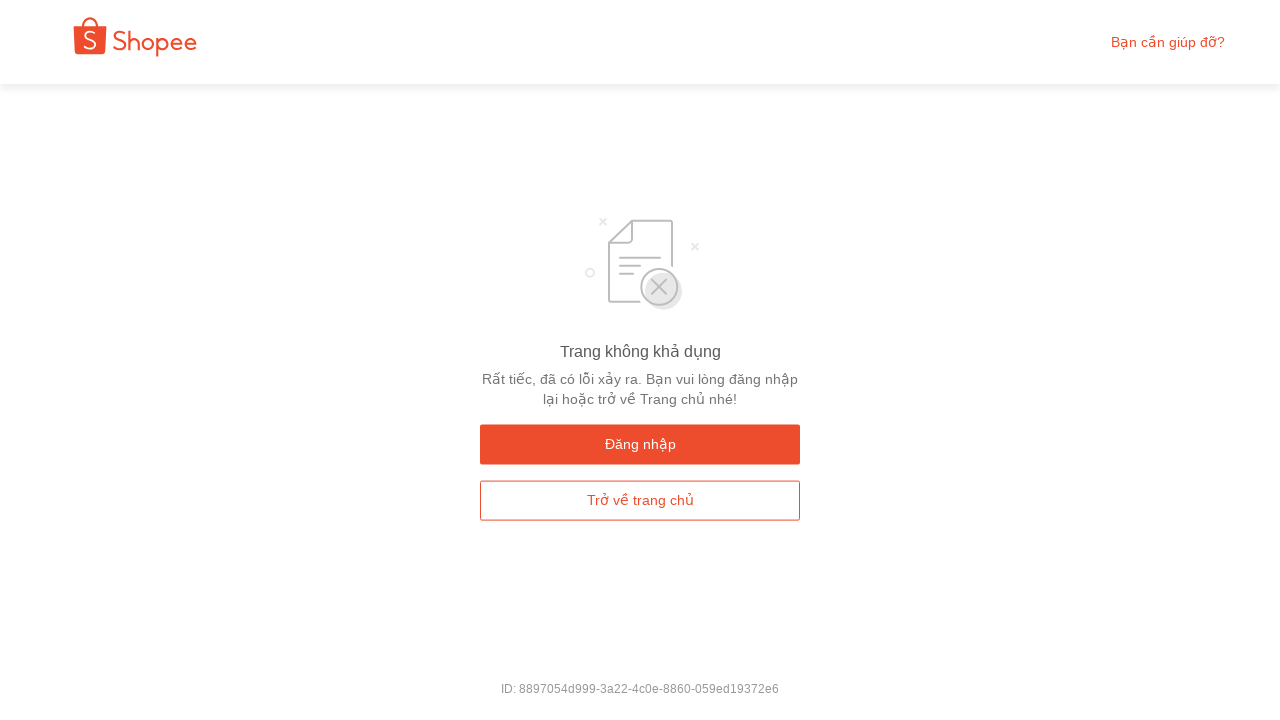

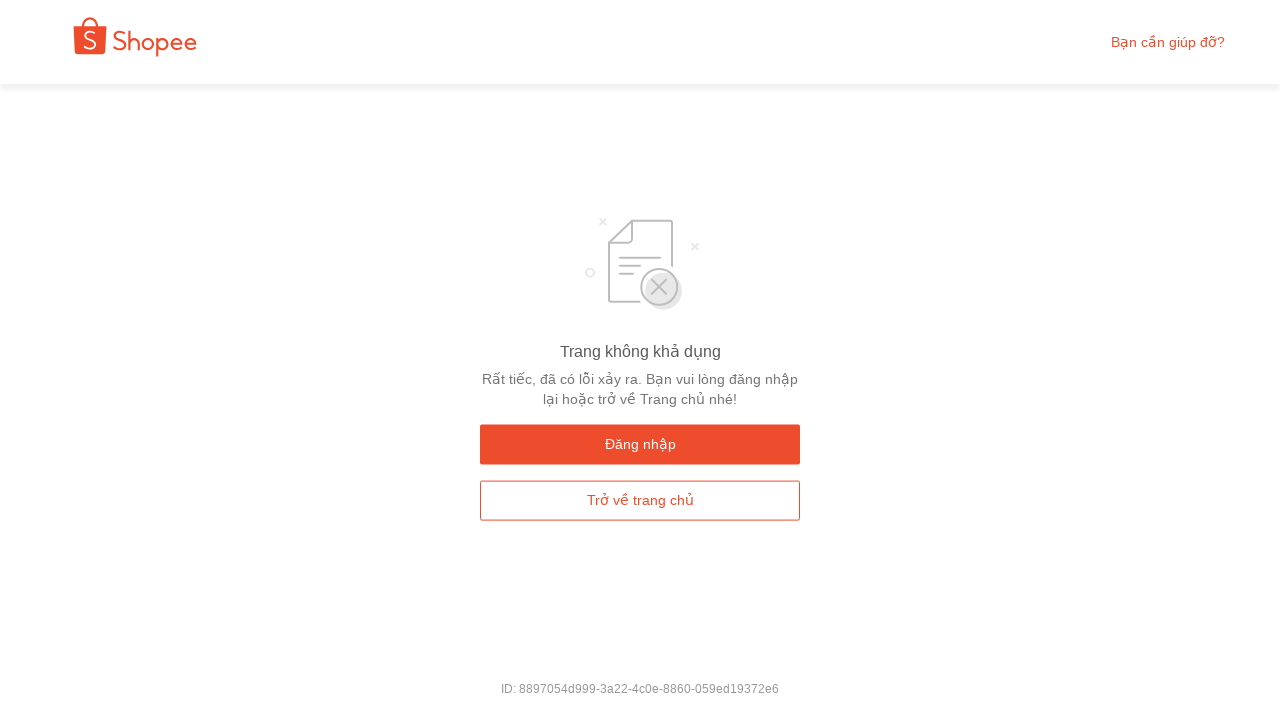